Tests that a button becomes enabled after a delay on the dynamic properties page

Starting URL: https://demoqa.com/dynamic-properties

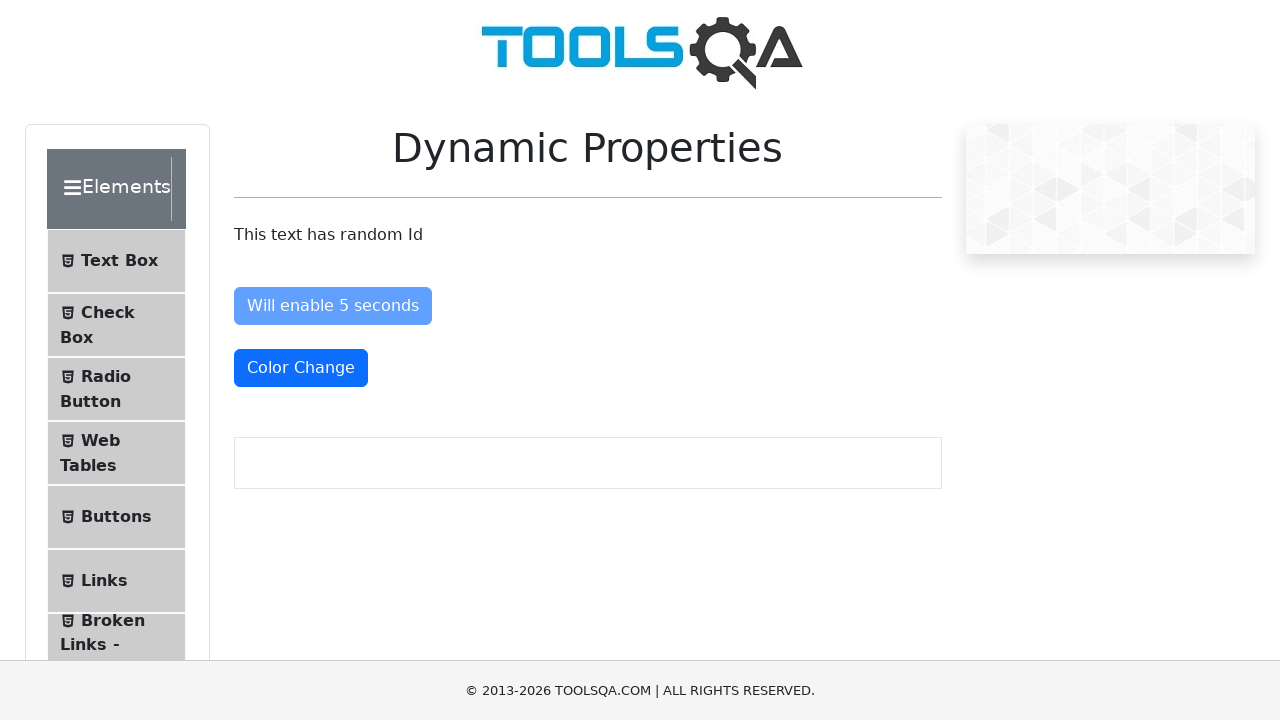

Navigated to dynamic properties page
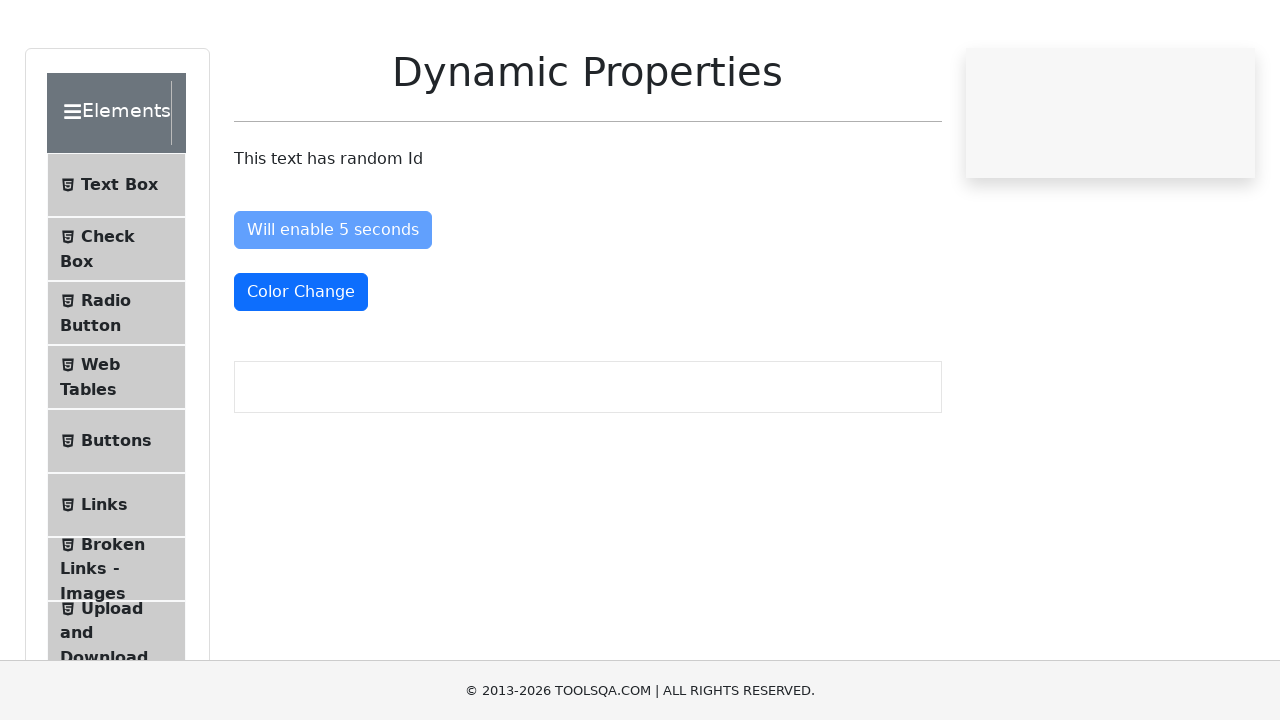

Button with id 'enableAfter' became enabled after delay
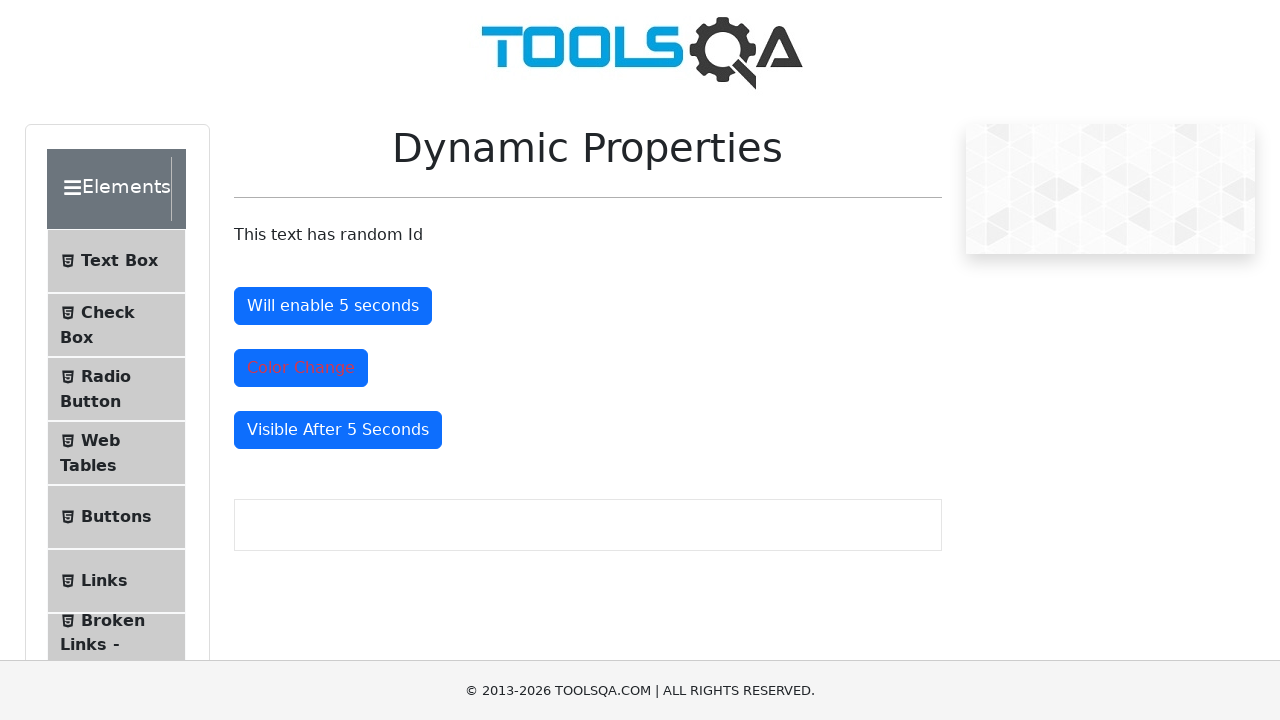

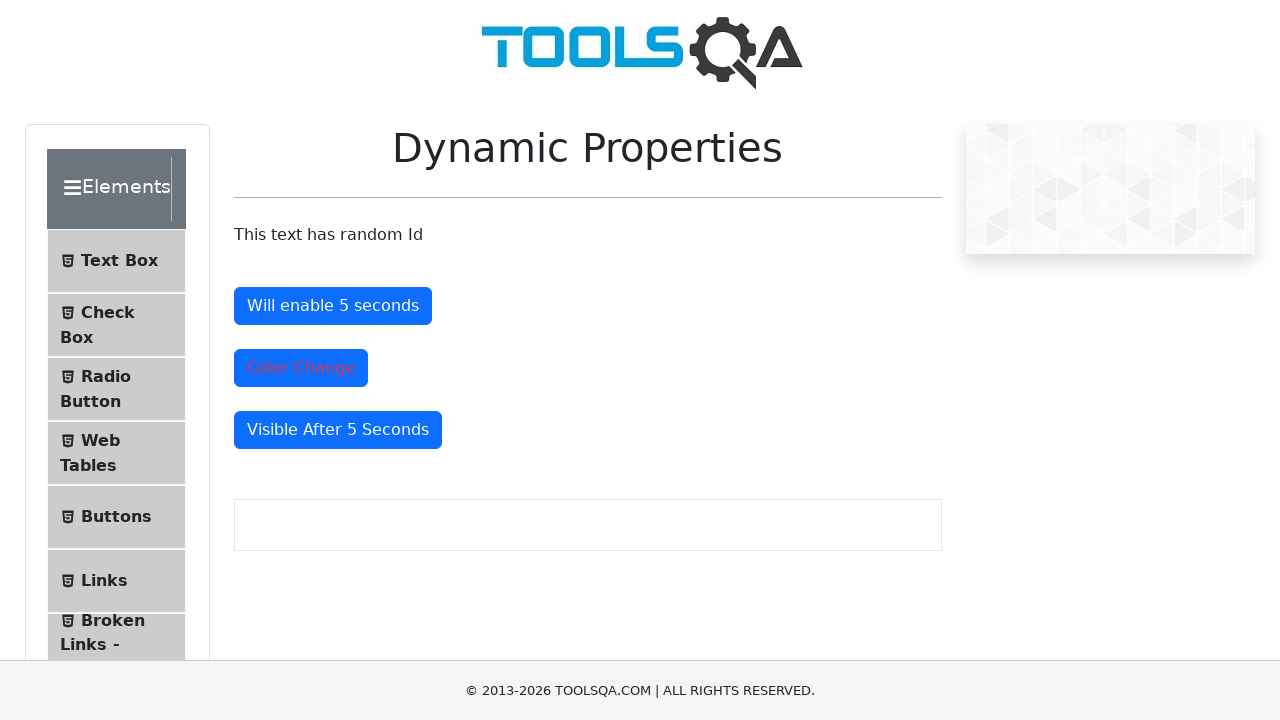